Tests the prompt alert functionality by clicking the prompt button, entering text into the alert dialog, accepting it, and verifying the result is displayed

Starting URL: https://demoqa.com/alerts

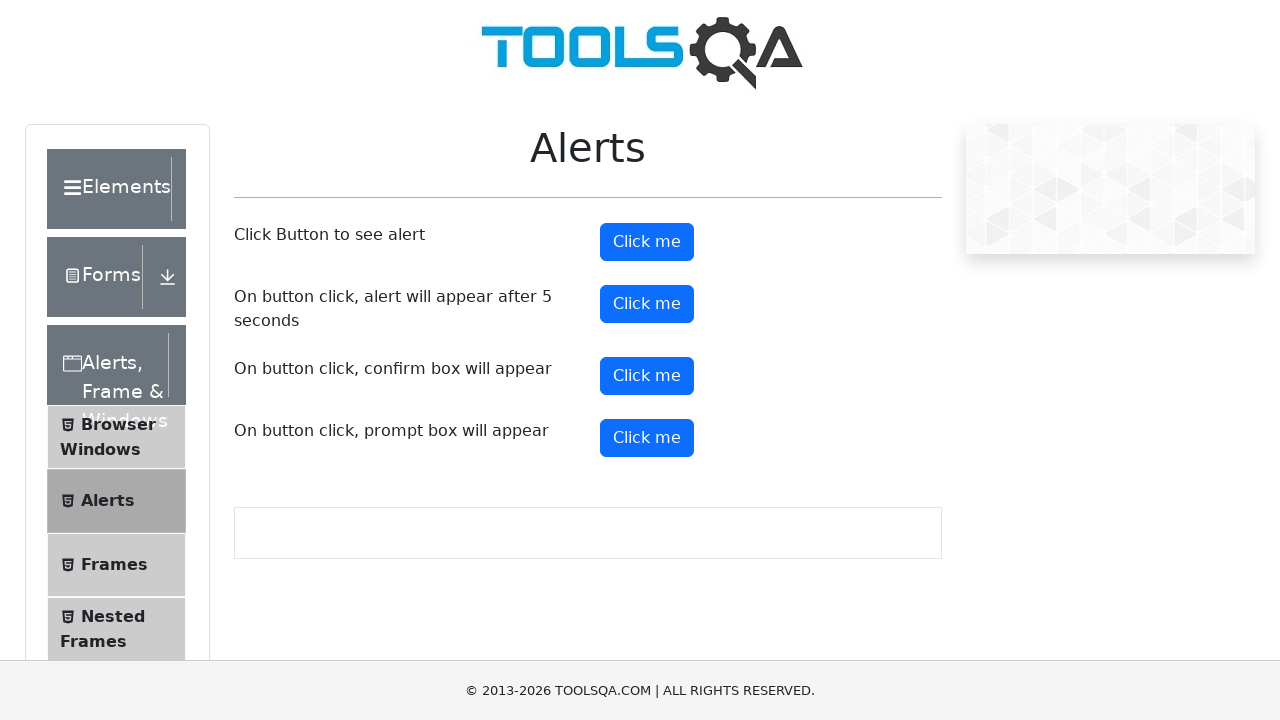

Set up dialog handler for prompt alert
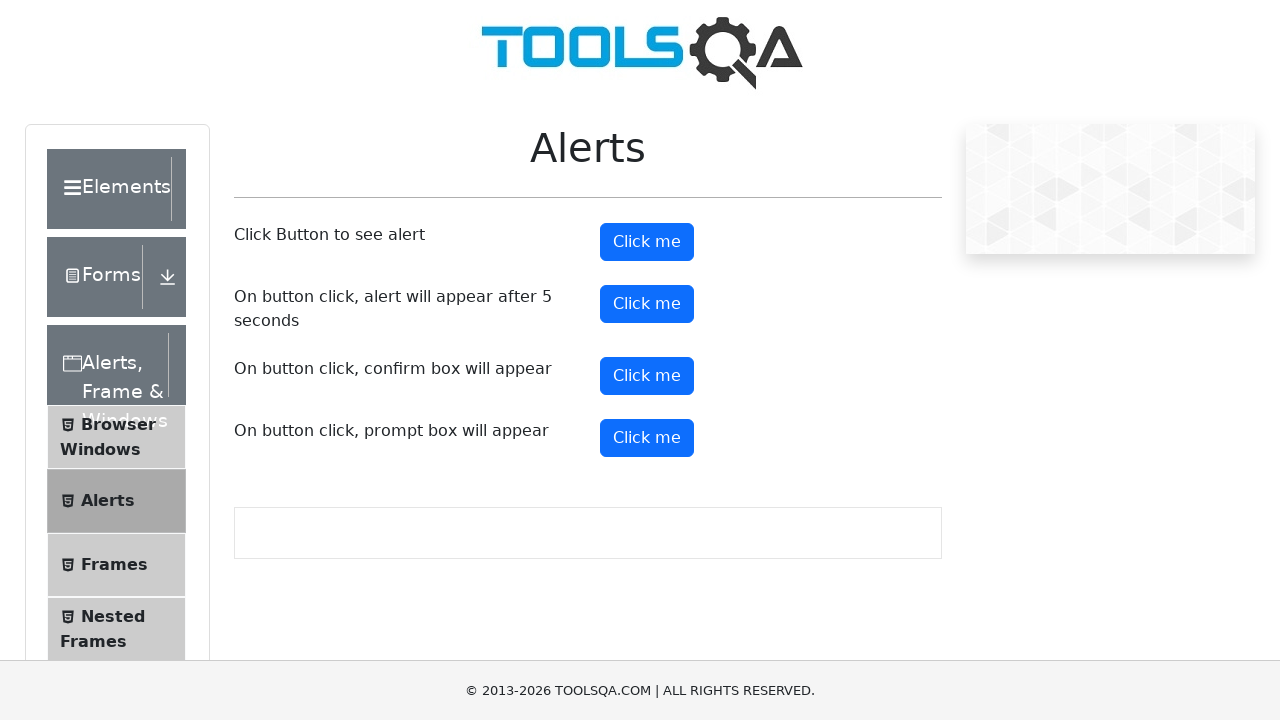

Clicked the prompt button to trigger alert dialog at (647, 438) on button#promtButton
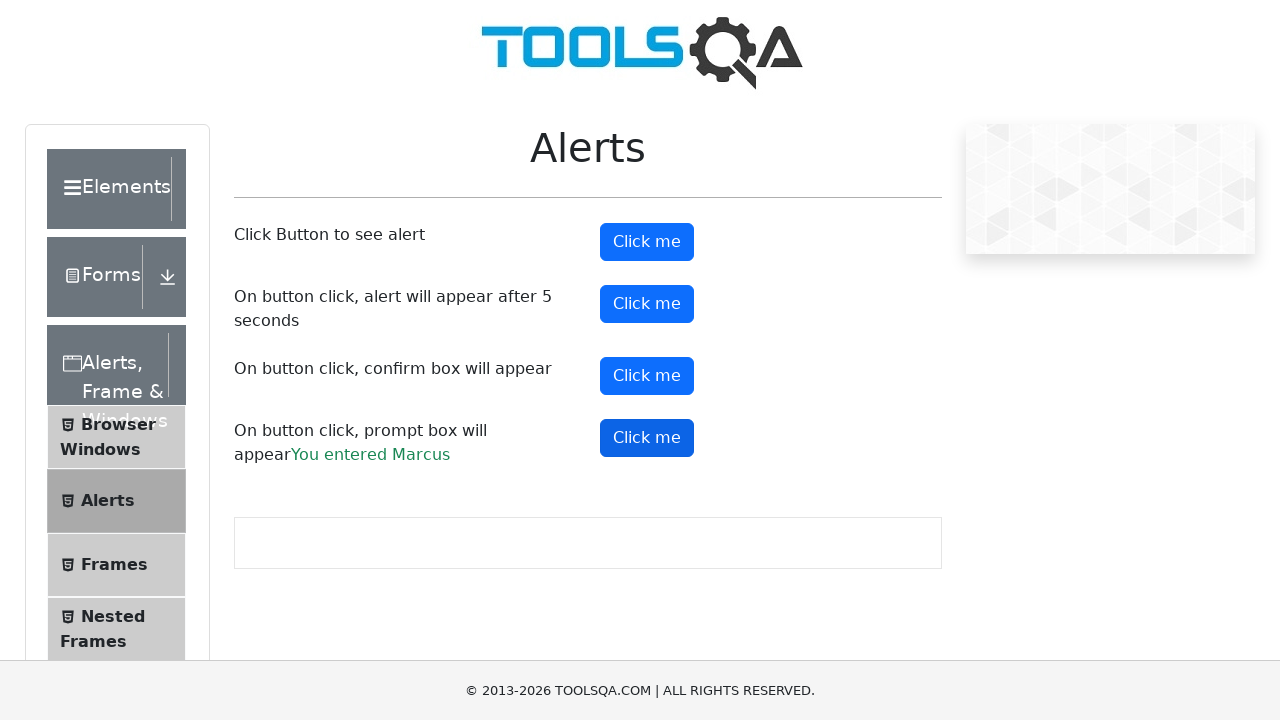

Prompt result text appeared after accepting dialog with 'Marcus'
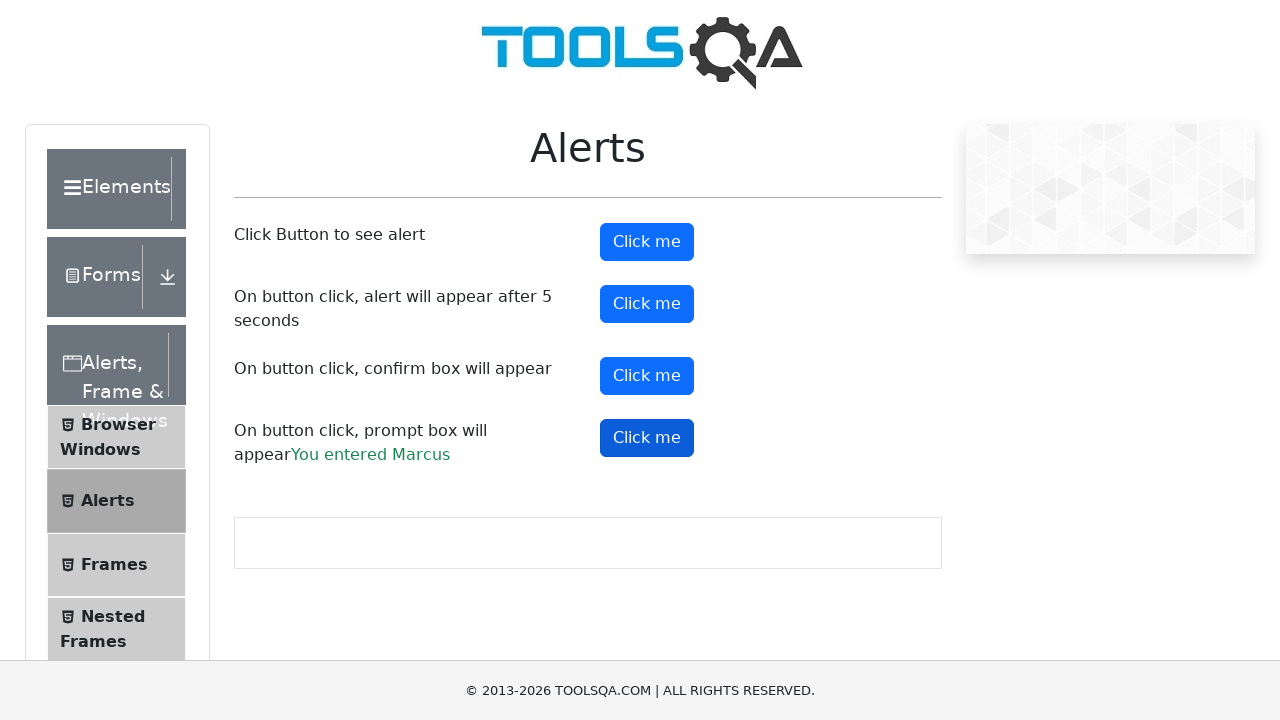

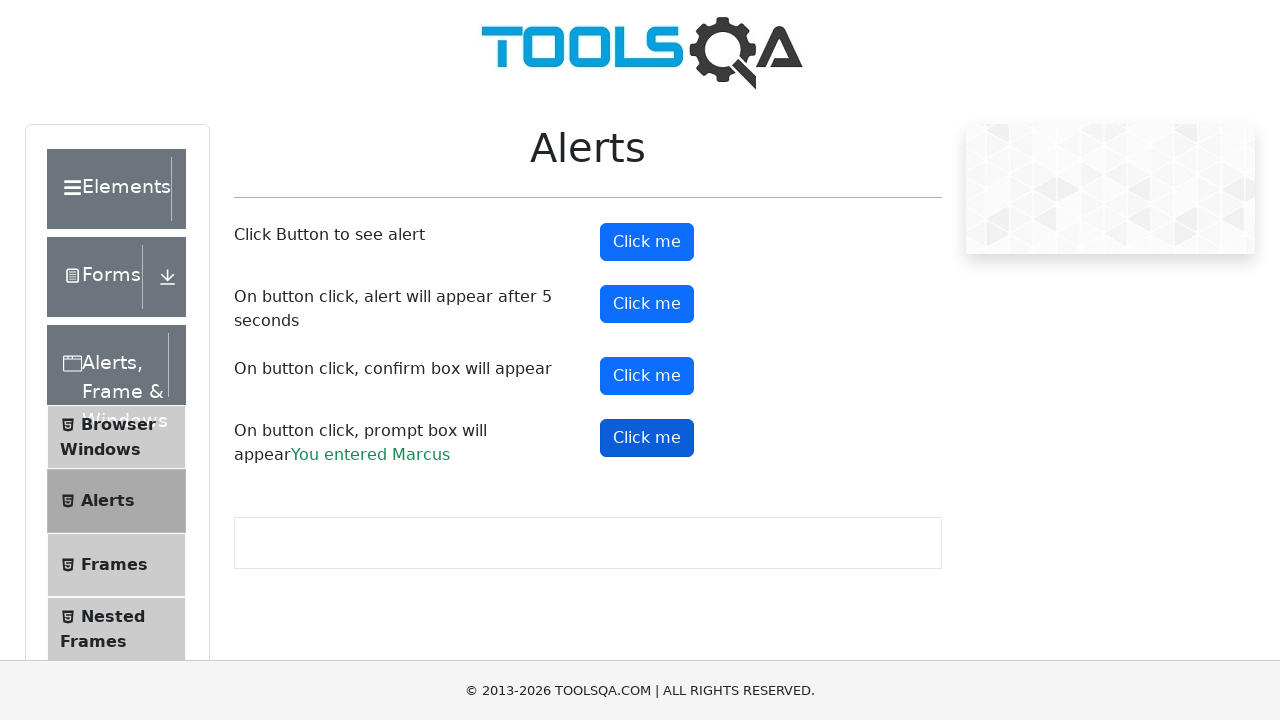